Tests scrolling to an element and filling form fields for name and date

Starting URL: https://formy-project.herokuapp.com/scroll

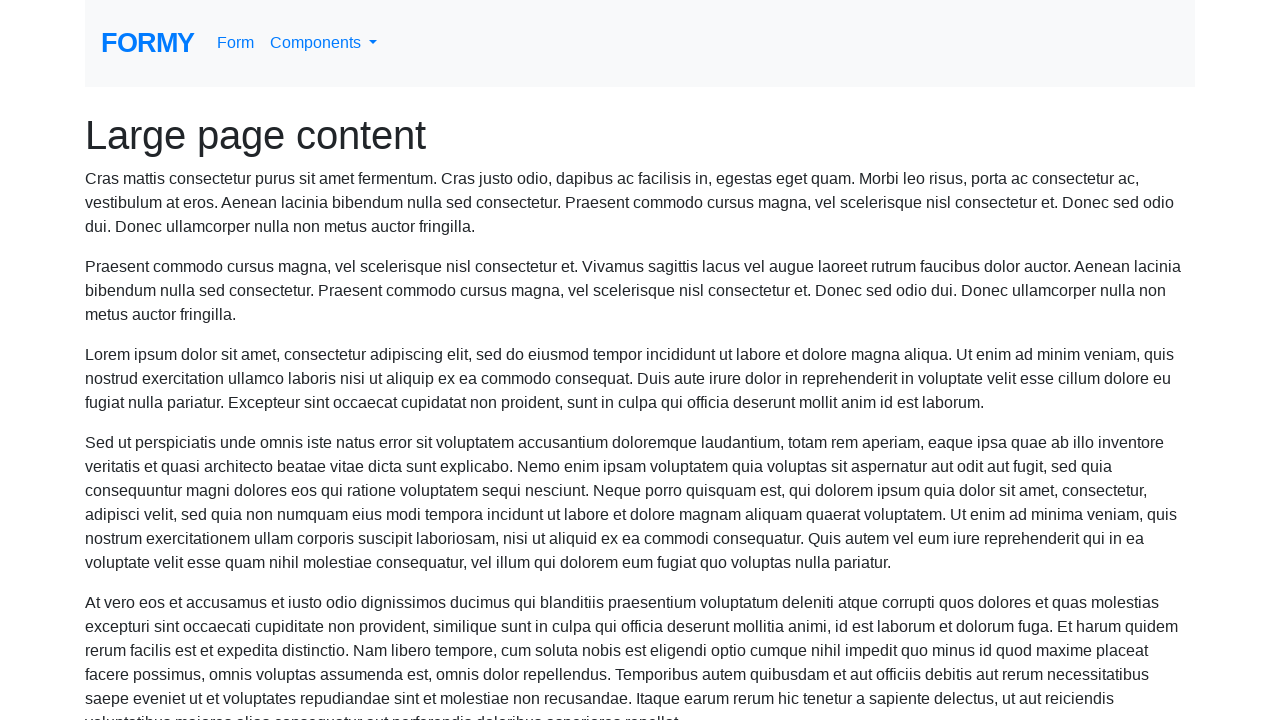

Located the name input field
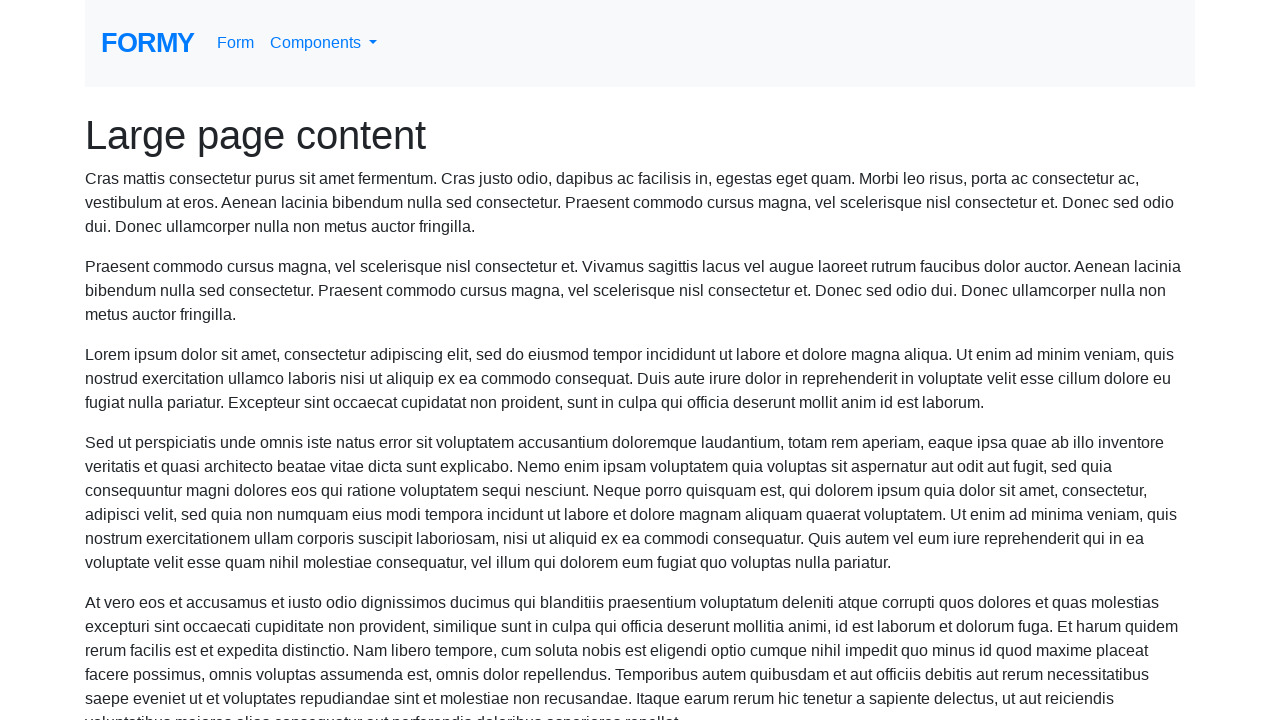

Scrolled to the name field
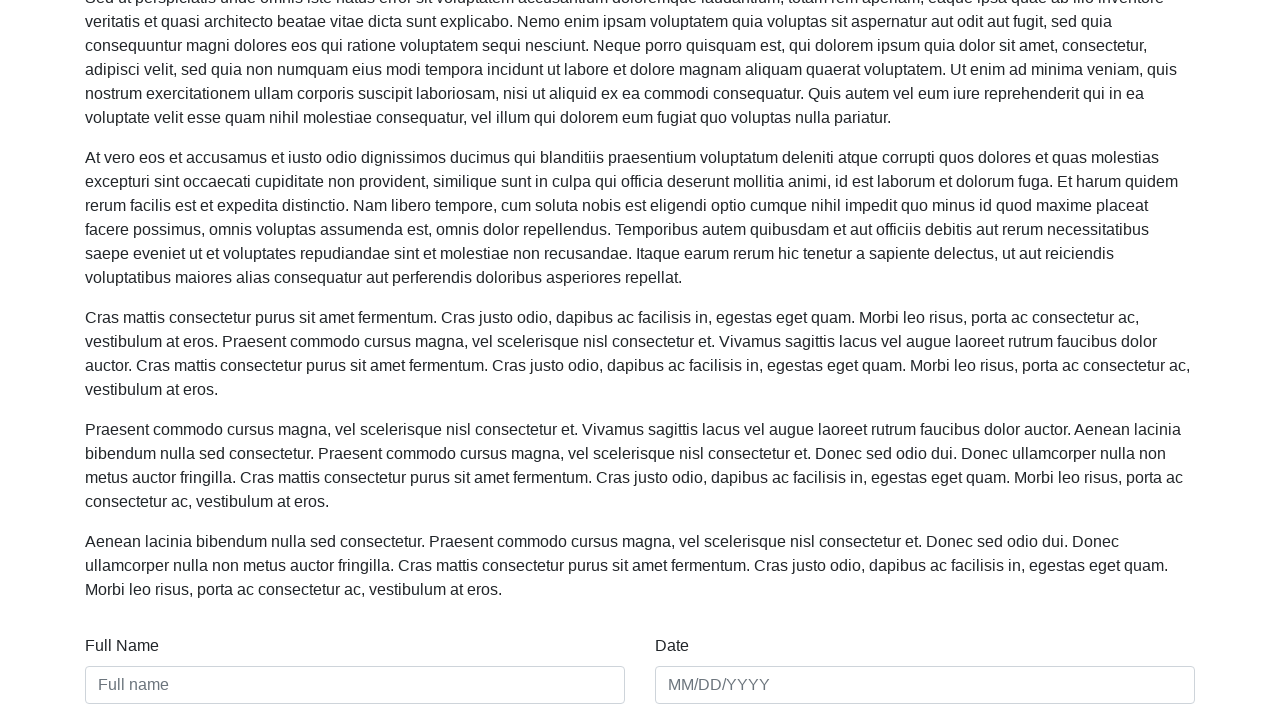

Filled name field with 'Suresh Kumar' on #name
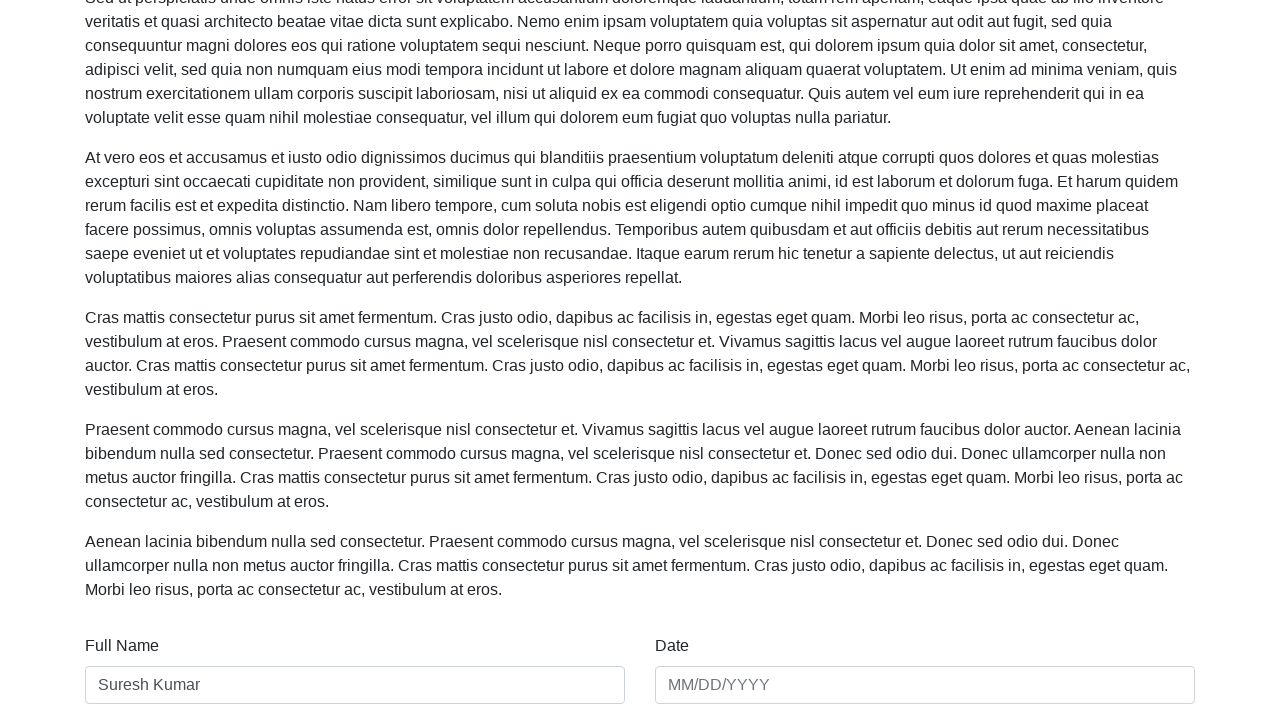

Filled date field with '07/31/2023' on #date
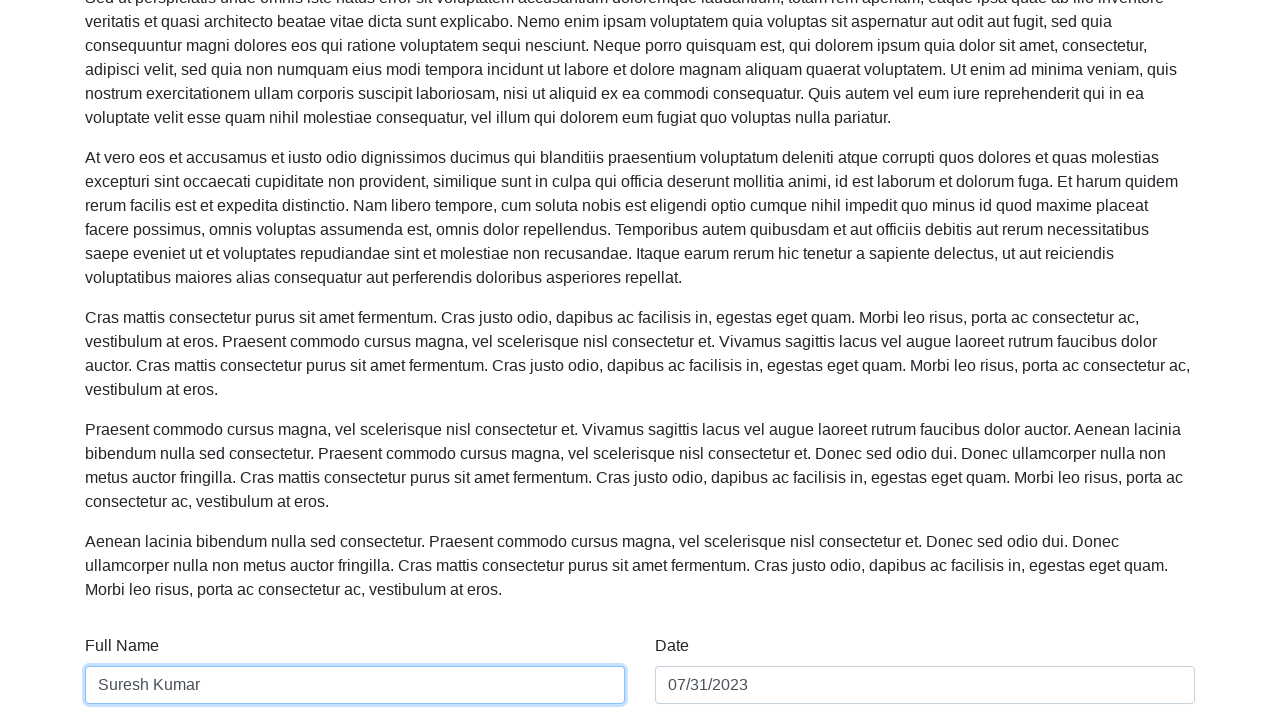

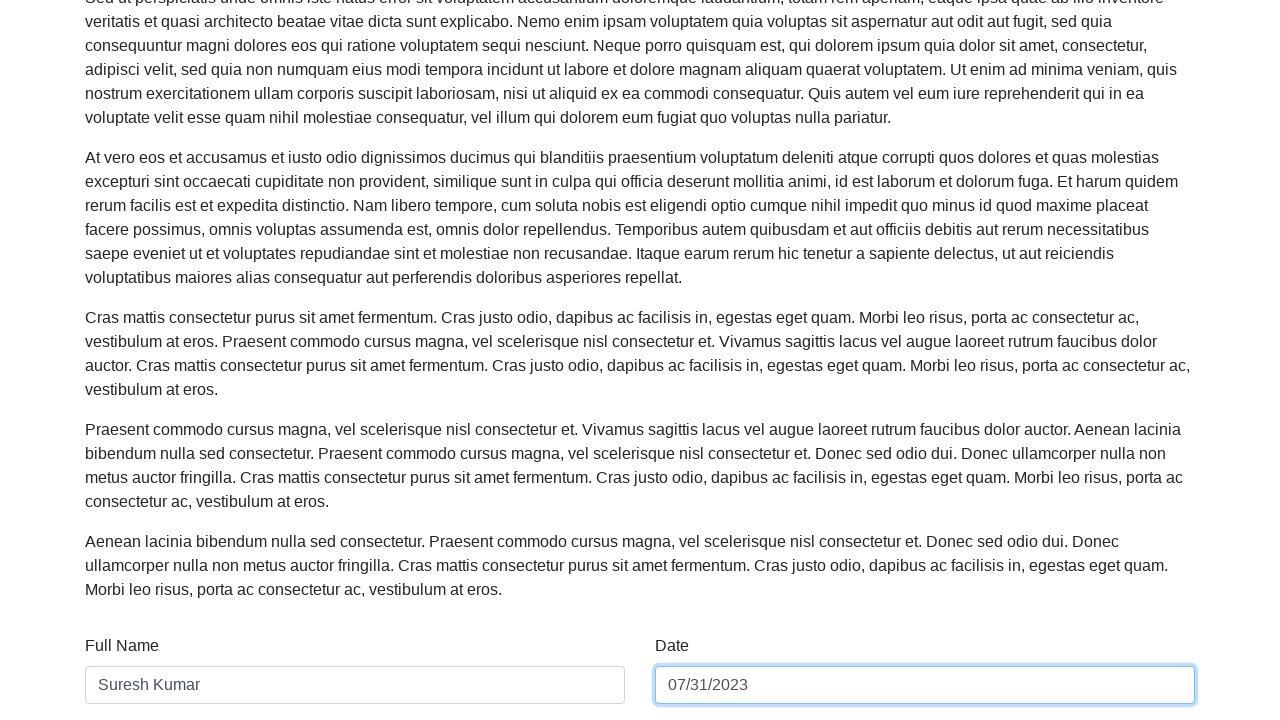